Tests a math challenge page by reading a value, calculating the result using a logarithmic formula, filling in the answer field, and verifying radio button states.

Starting URL: http://suninjuly.github.io/math.html

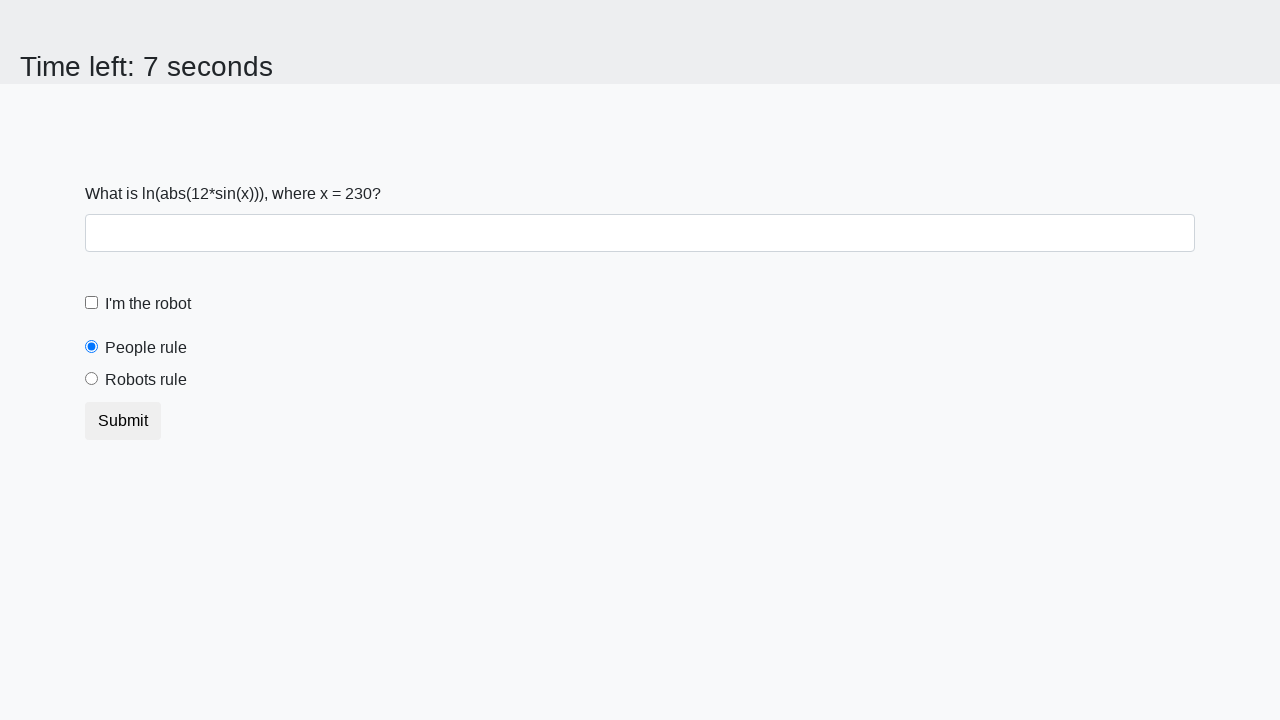

Located and read x value from page element
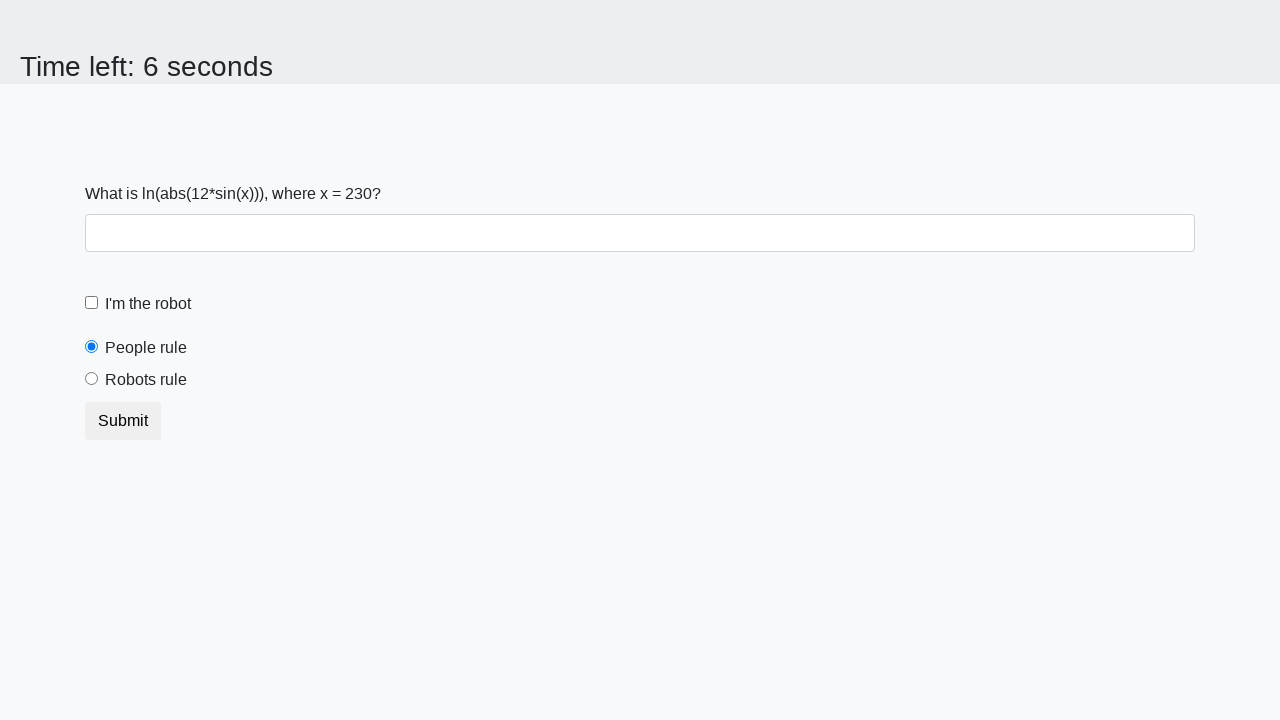

Calculated answer using logarithmic formula: 2.000502556267447
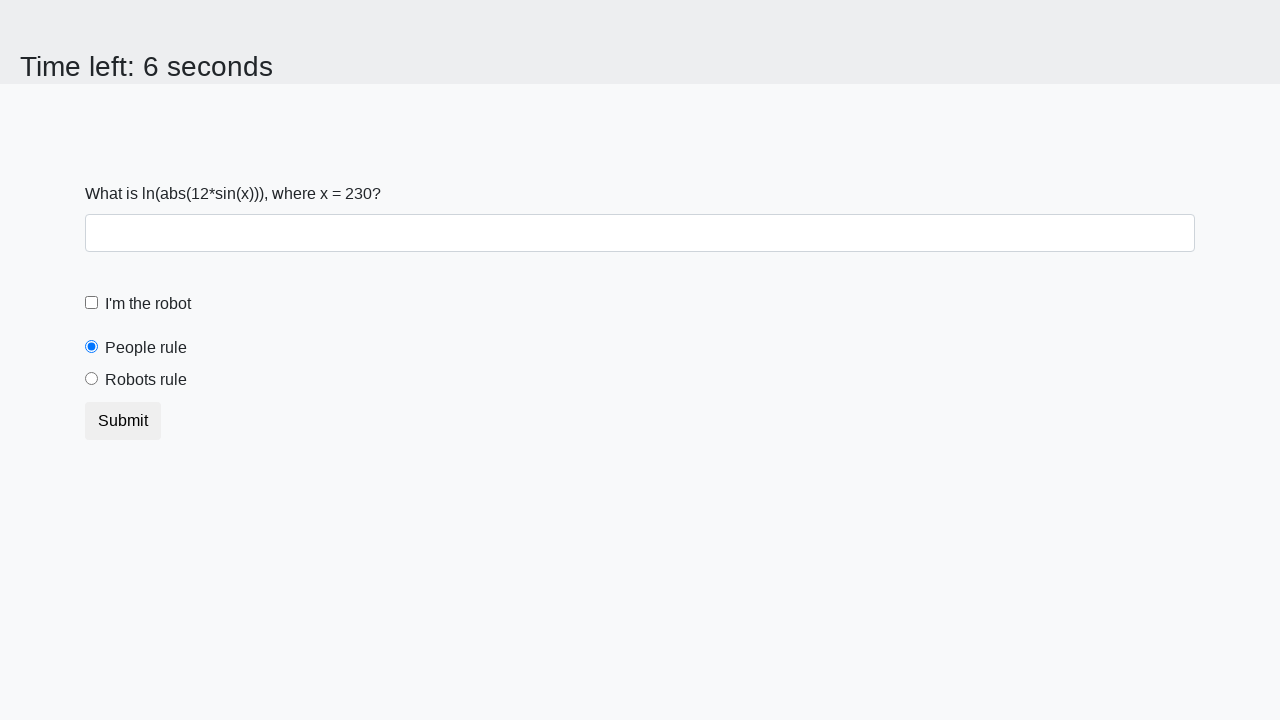

Filled answer field with calculated value: 2.000502556267447 on #answer
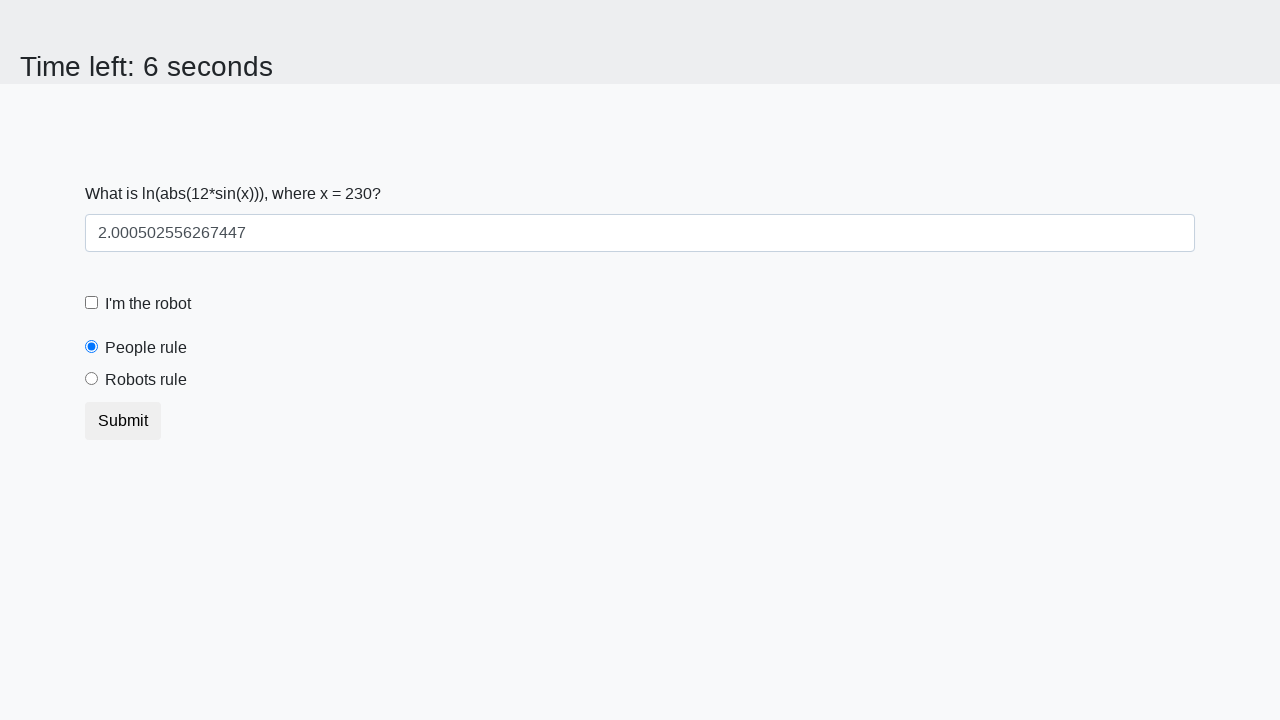

Retrieved 'people' radio button checked attribute
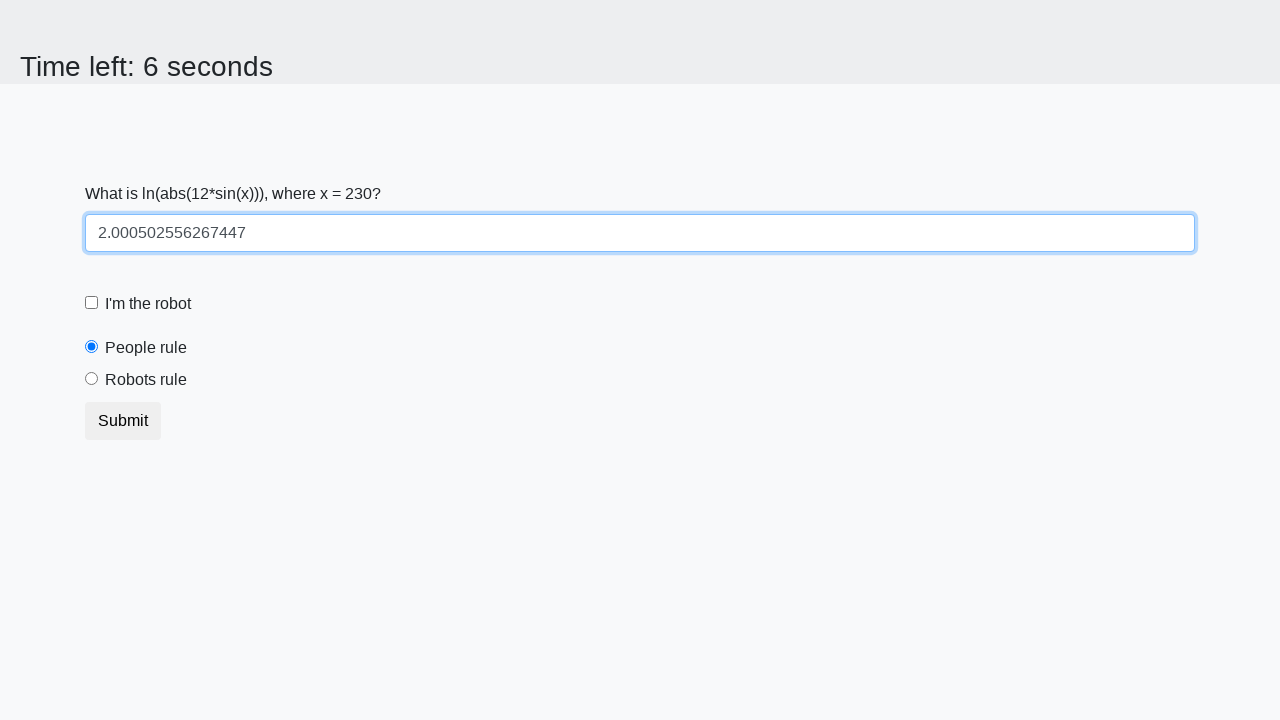

Verified that 'people' radio button is selected by default
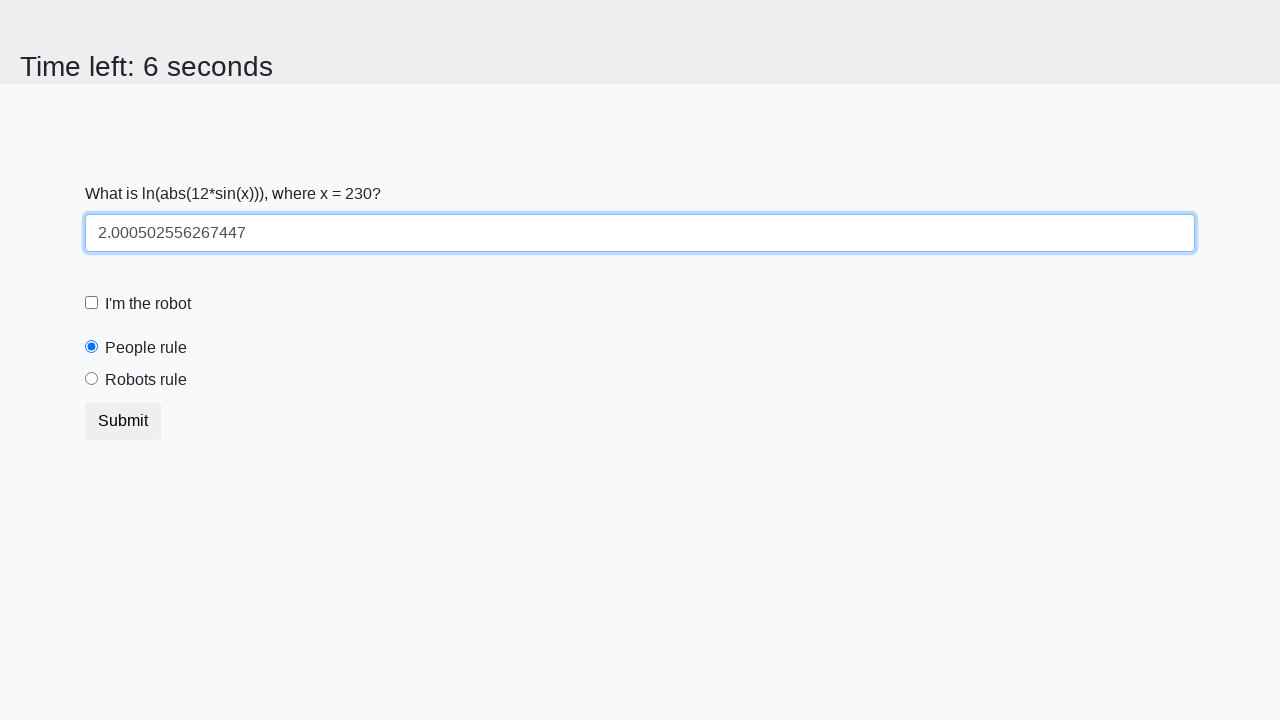

Retrieved 'robots' radio button checked attribute
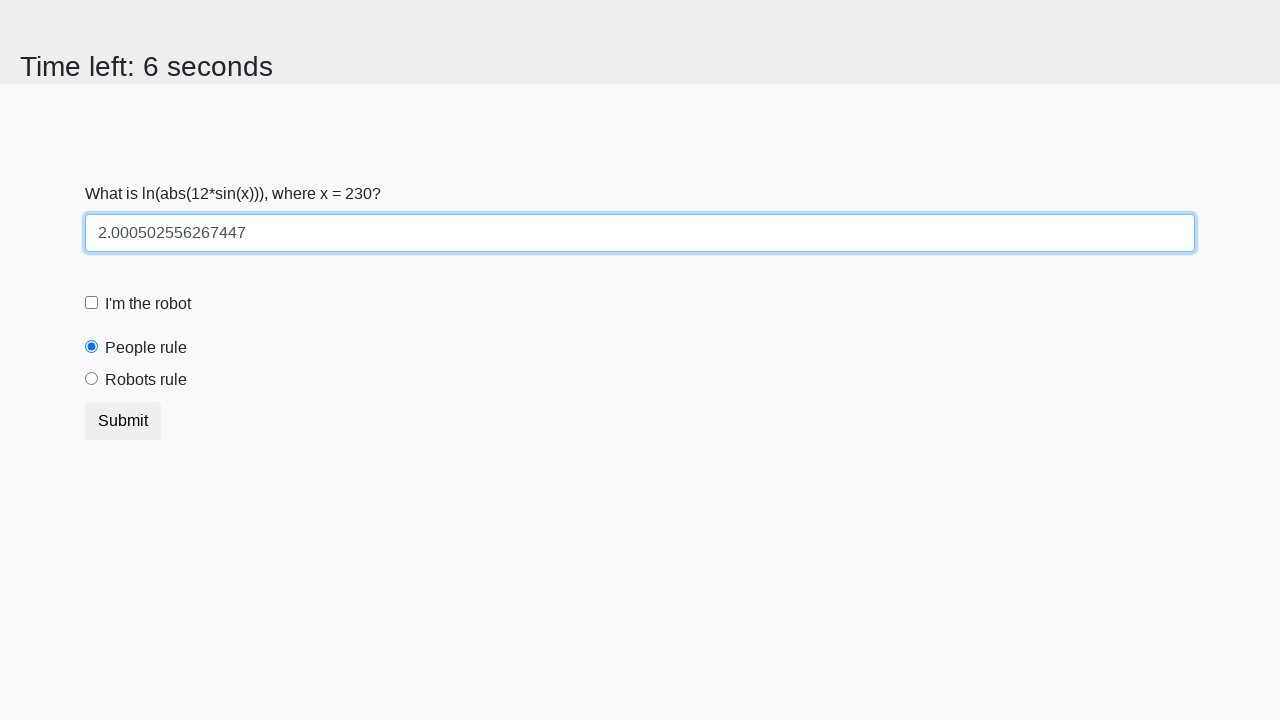

Verified that 'robots' radio button is not selected
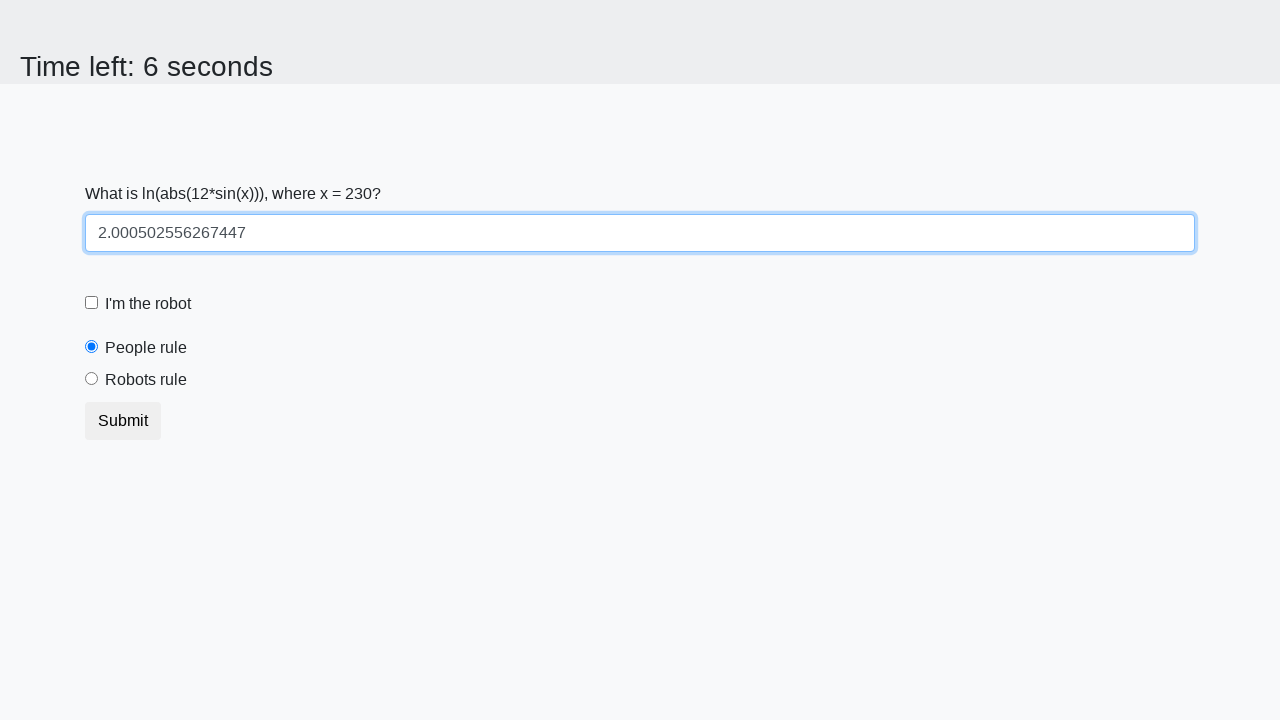

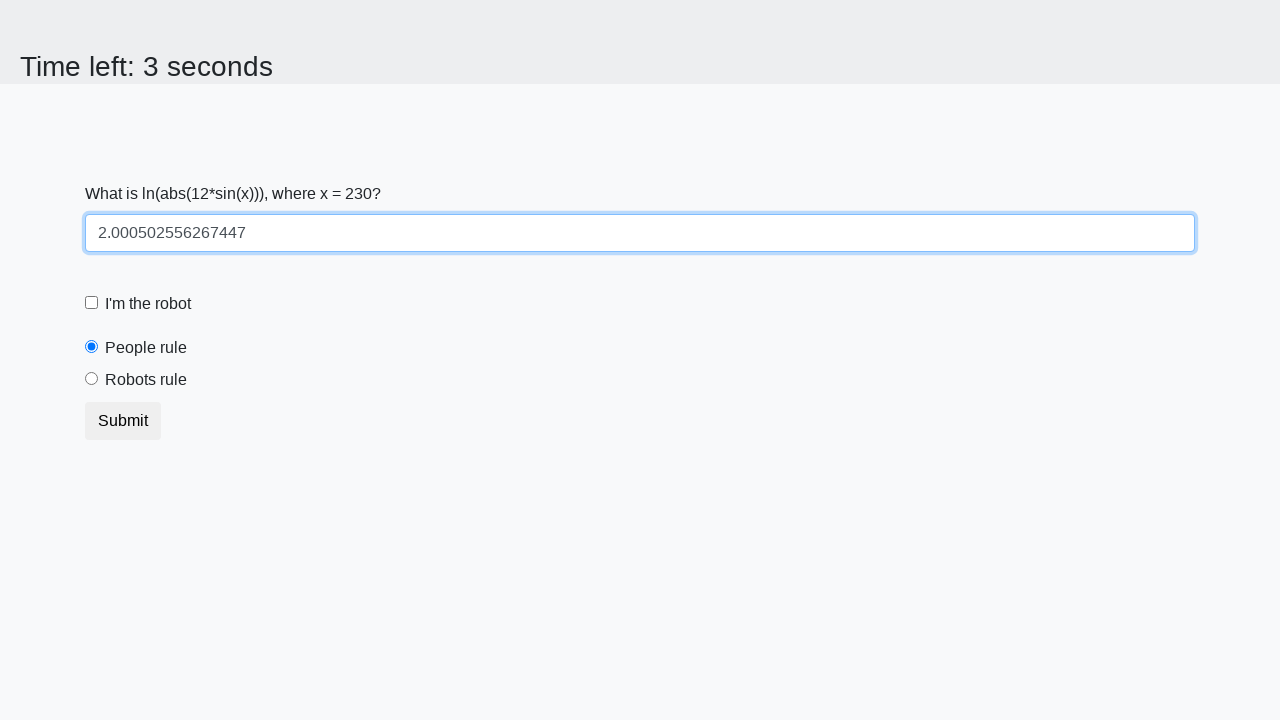